Tests navigation on the VWO application page by clicking on the "Start a free trial" link using partial link text matching

Starting URL: https://app.vwo.com

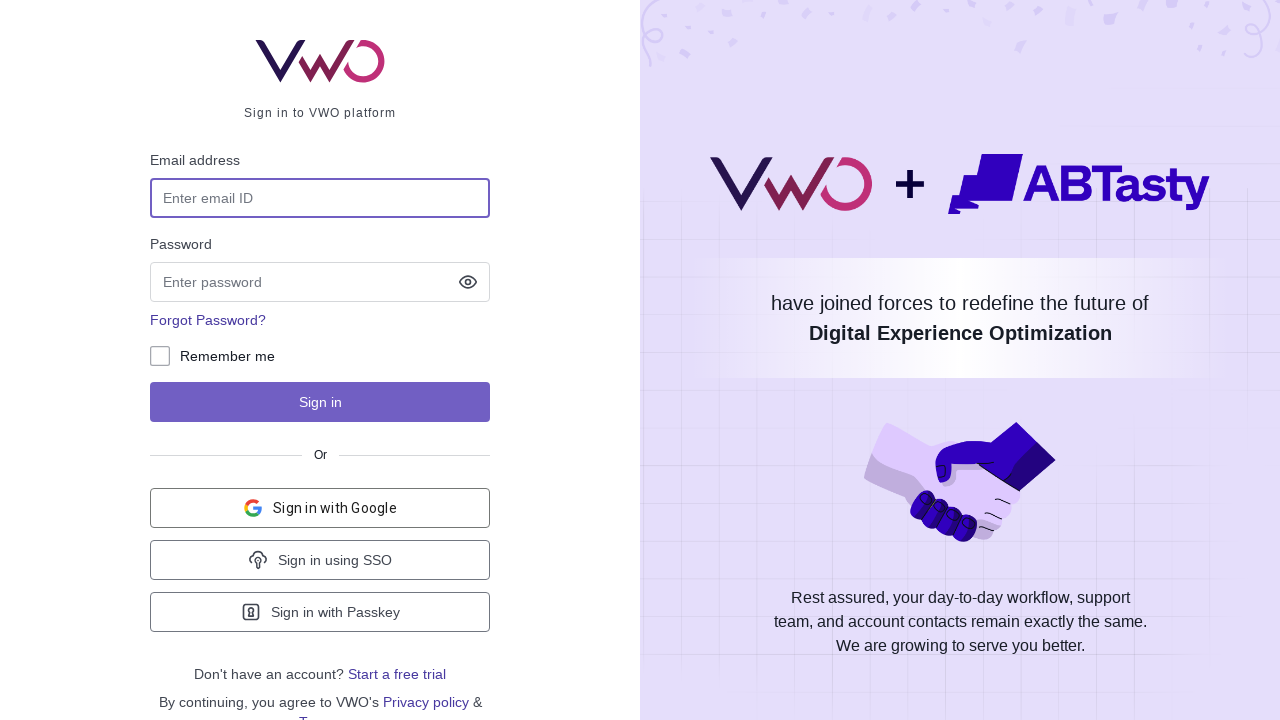

Clicked on 'Start a free trial' link using partial text match at (397, 674) on a:has-text('free')
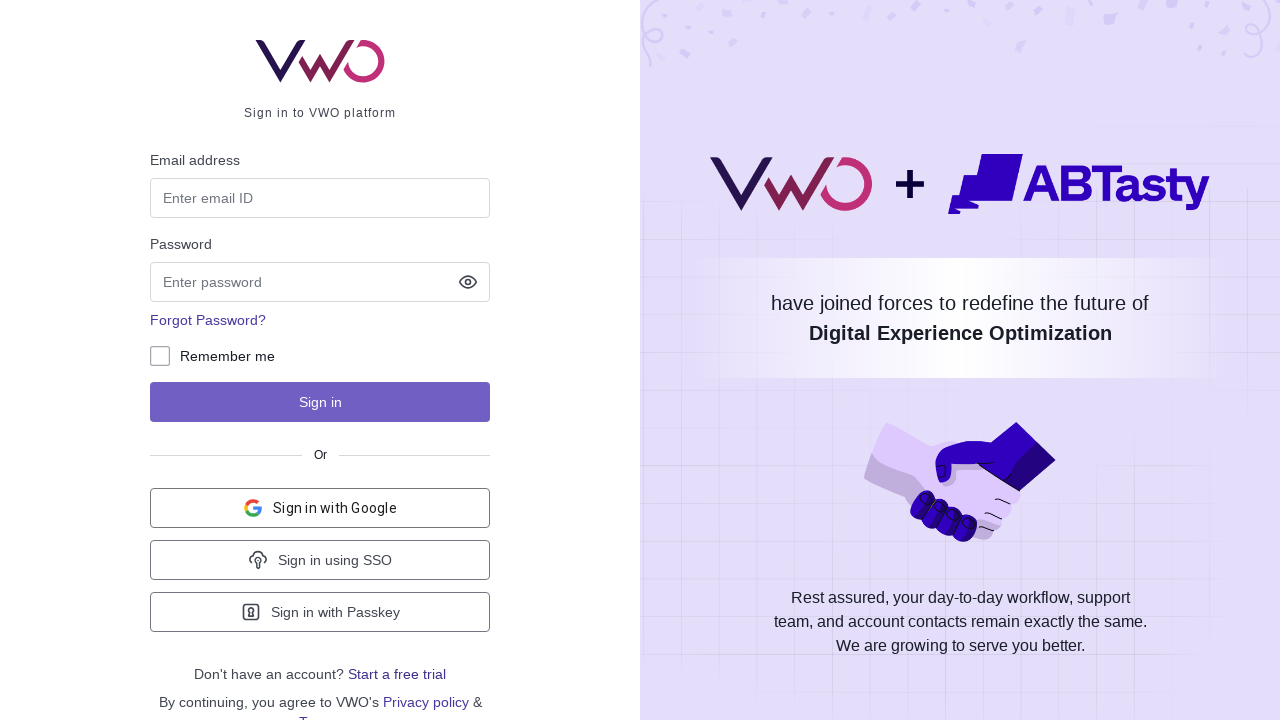

Waited for page to load with networkidle state
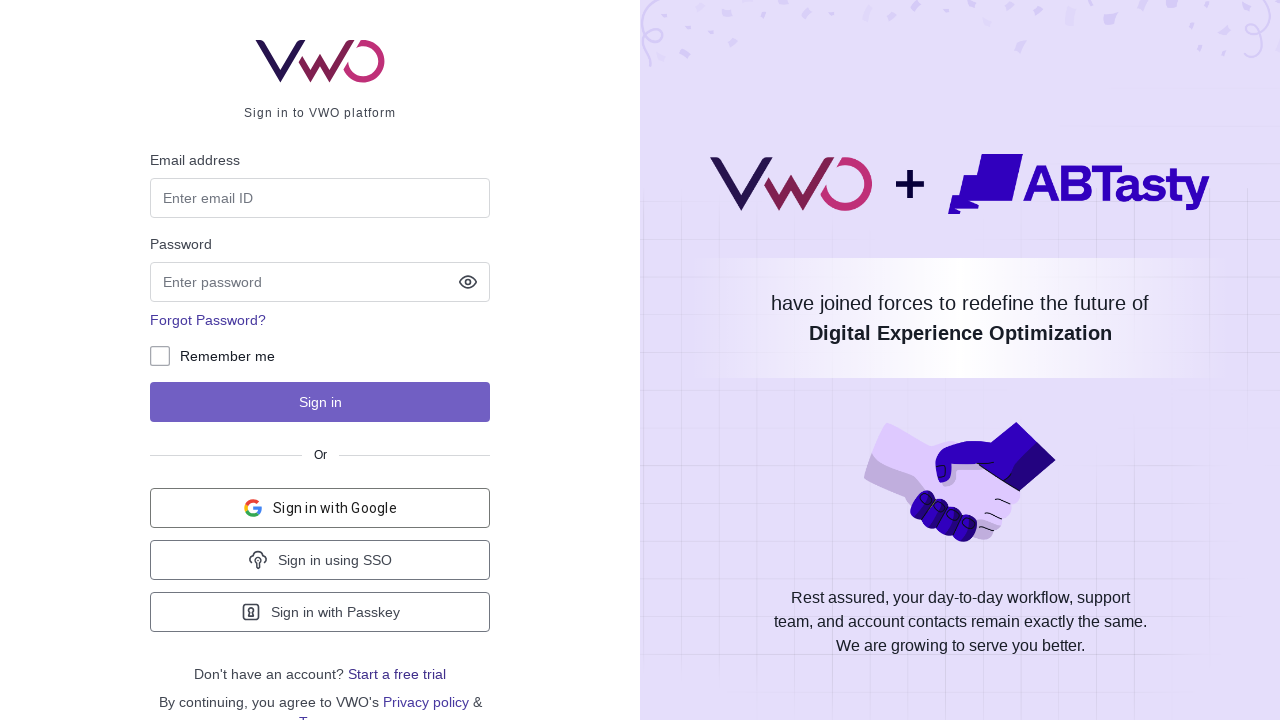

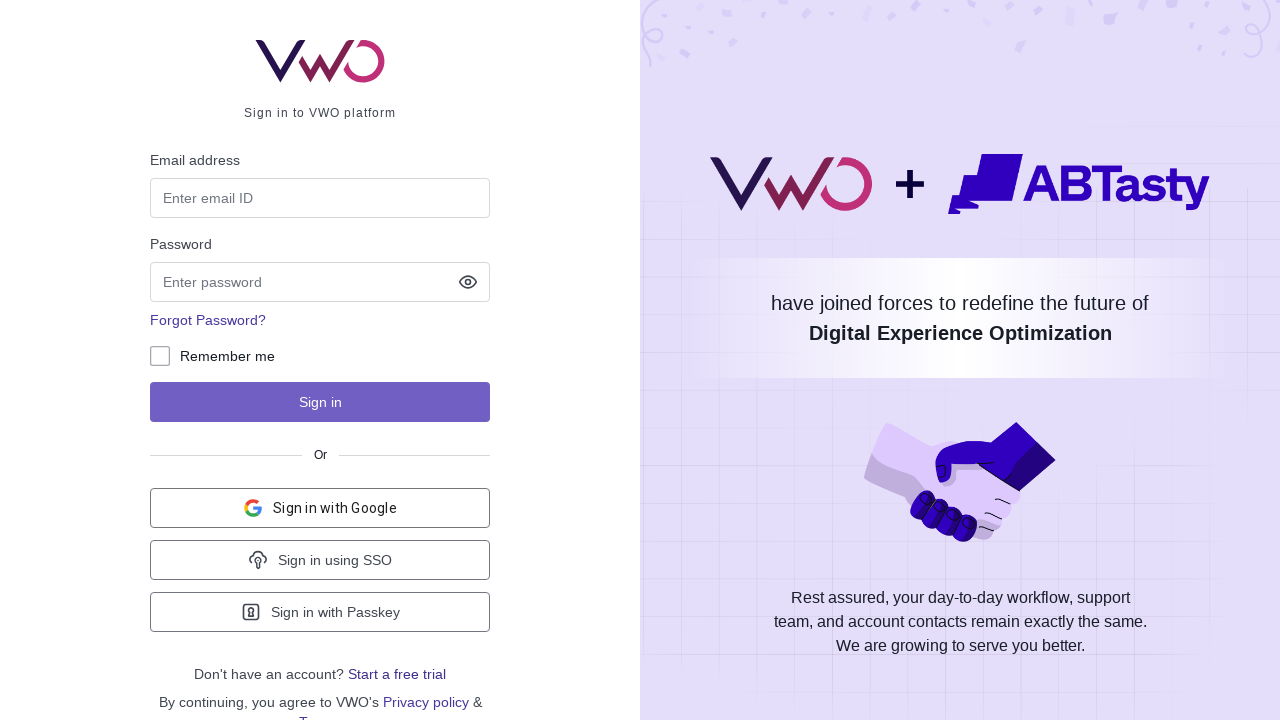